Navigates to a YouTube video page and verifies the page loads successfully

Starting URL: https://www.youtube.com/watch?v=dQw4w9WgXcQ

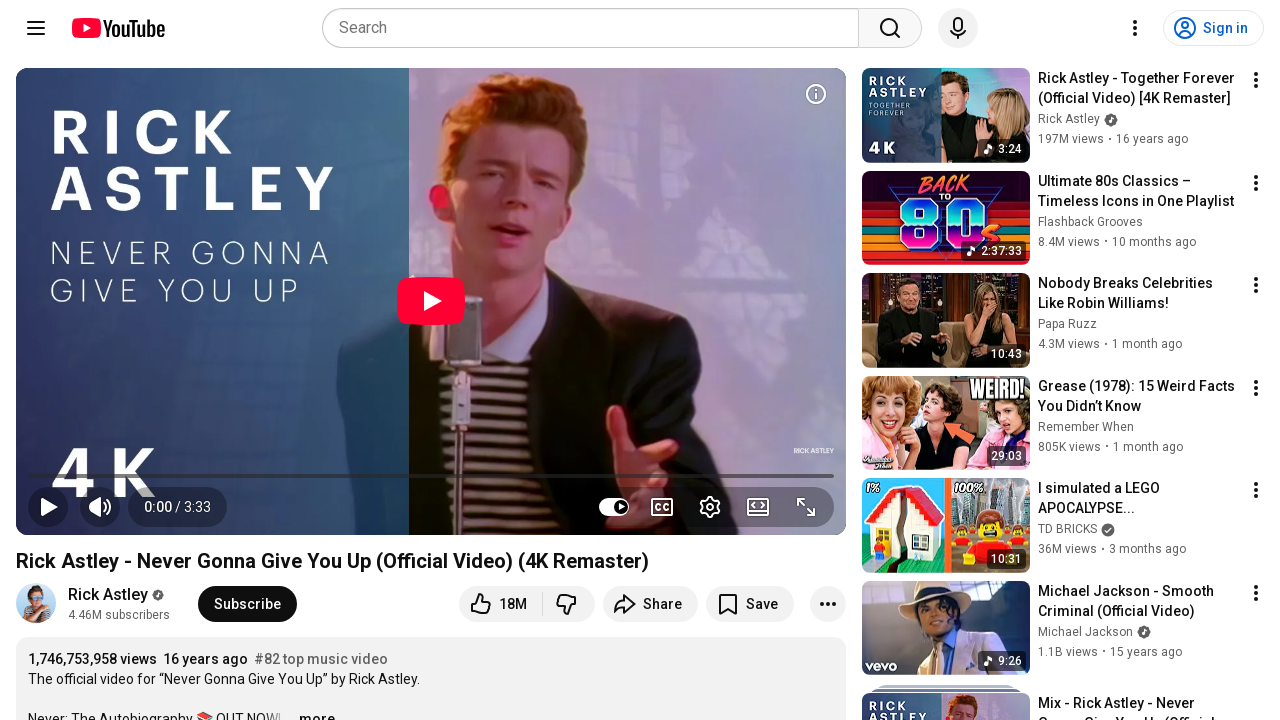

Waited for video player to load on YouTube page
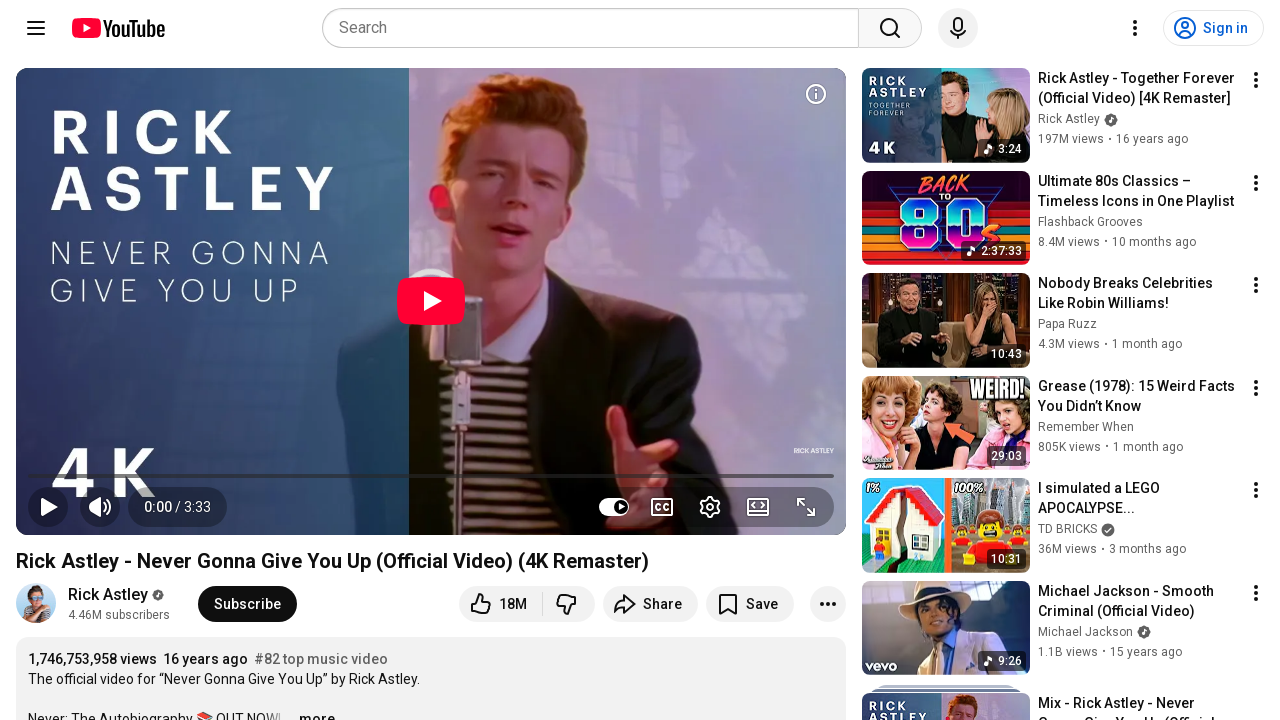

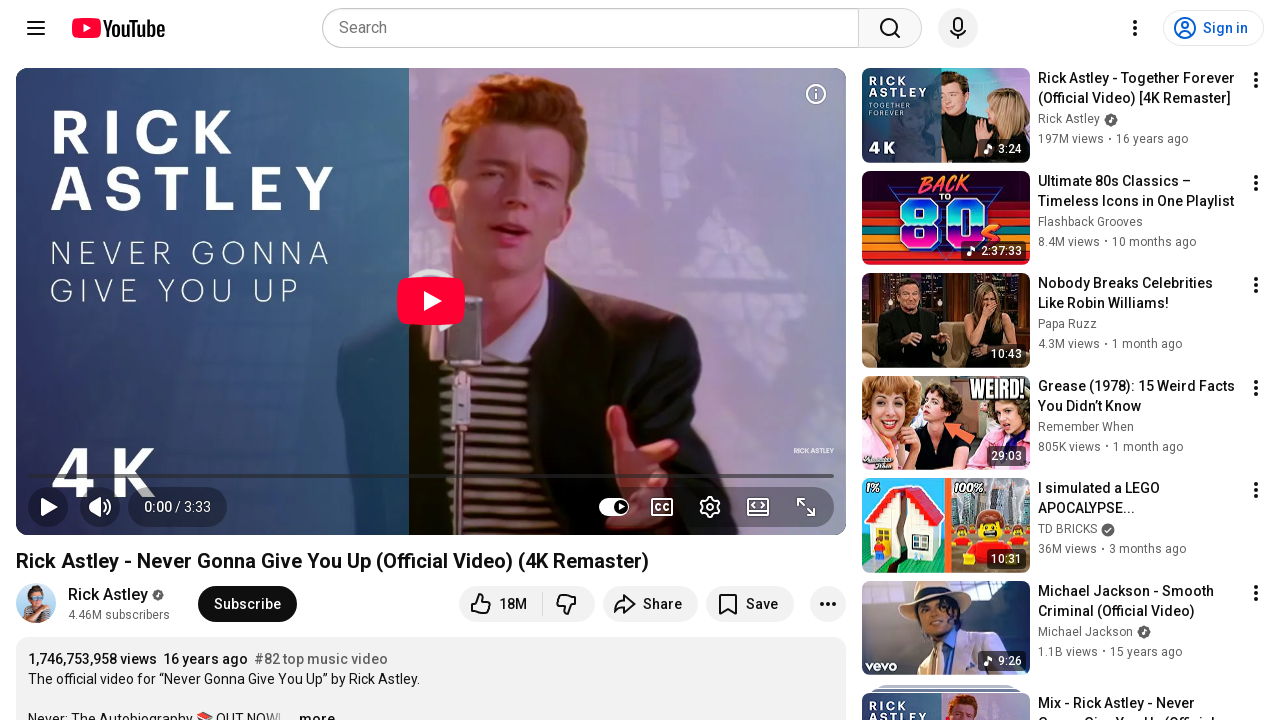